Waits for a house rental price to drop to $100, books it, then solves a mathematical problem to complete the booking

Starting URL: http://suninjuly.github.io/explicit_wait2.html

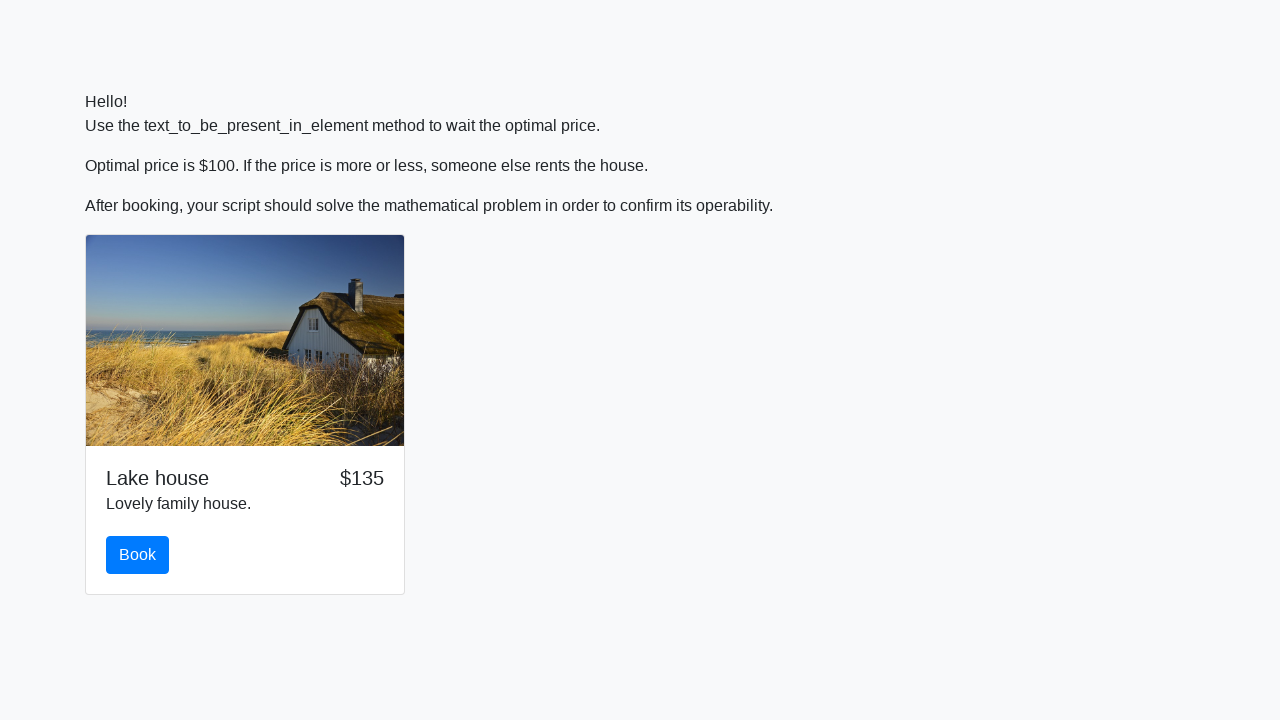

Waited for house rental price to drop to $100
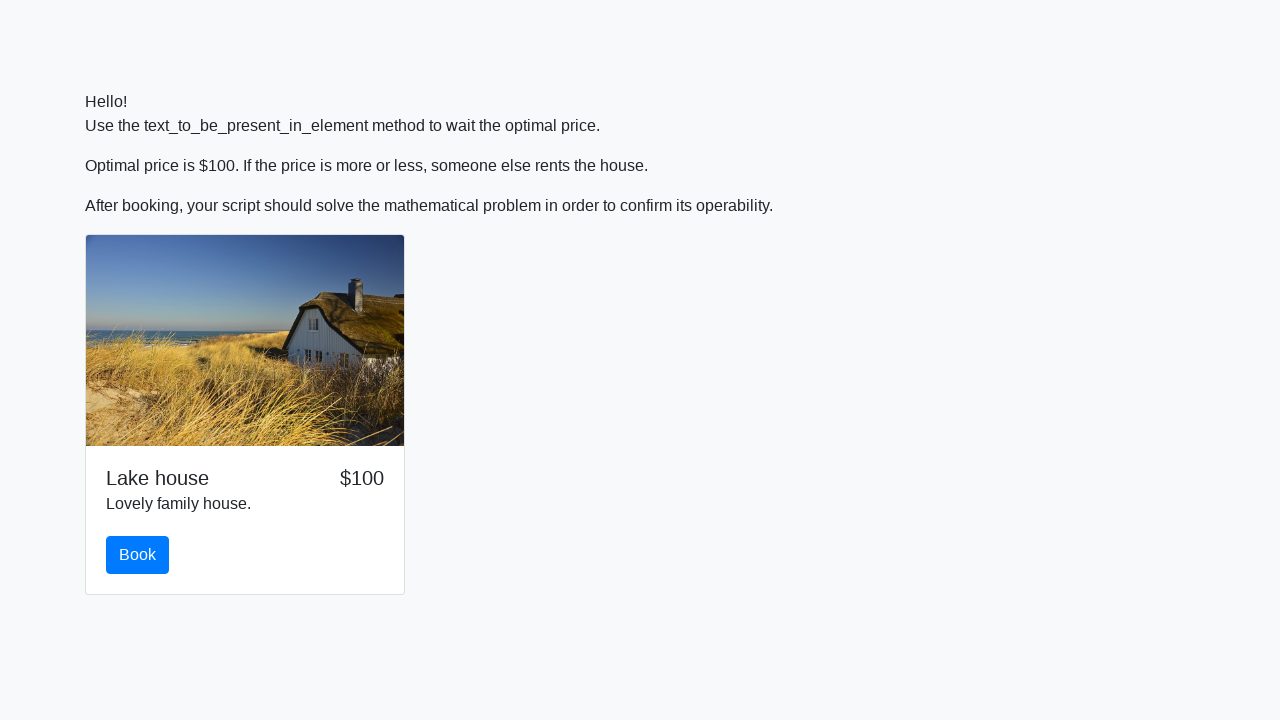

Clicked the Book button at (138, 555) on #book
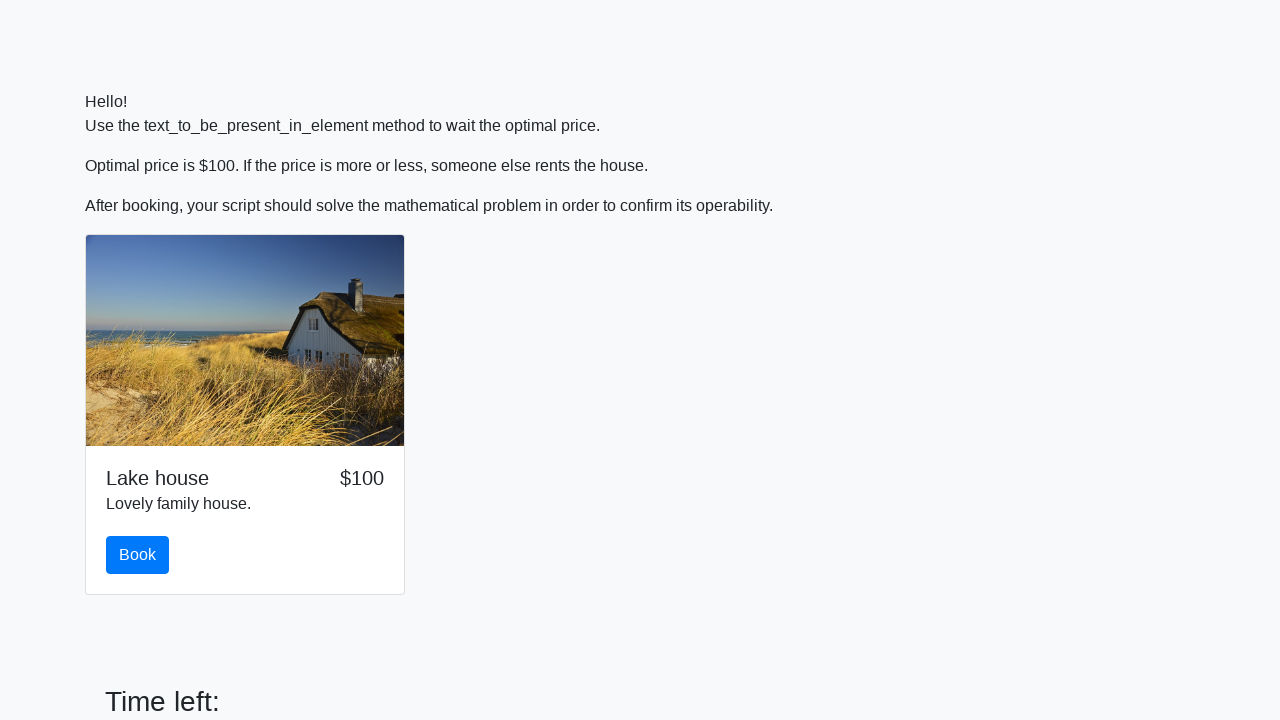

Retrieved the value from #input_value for calculation
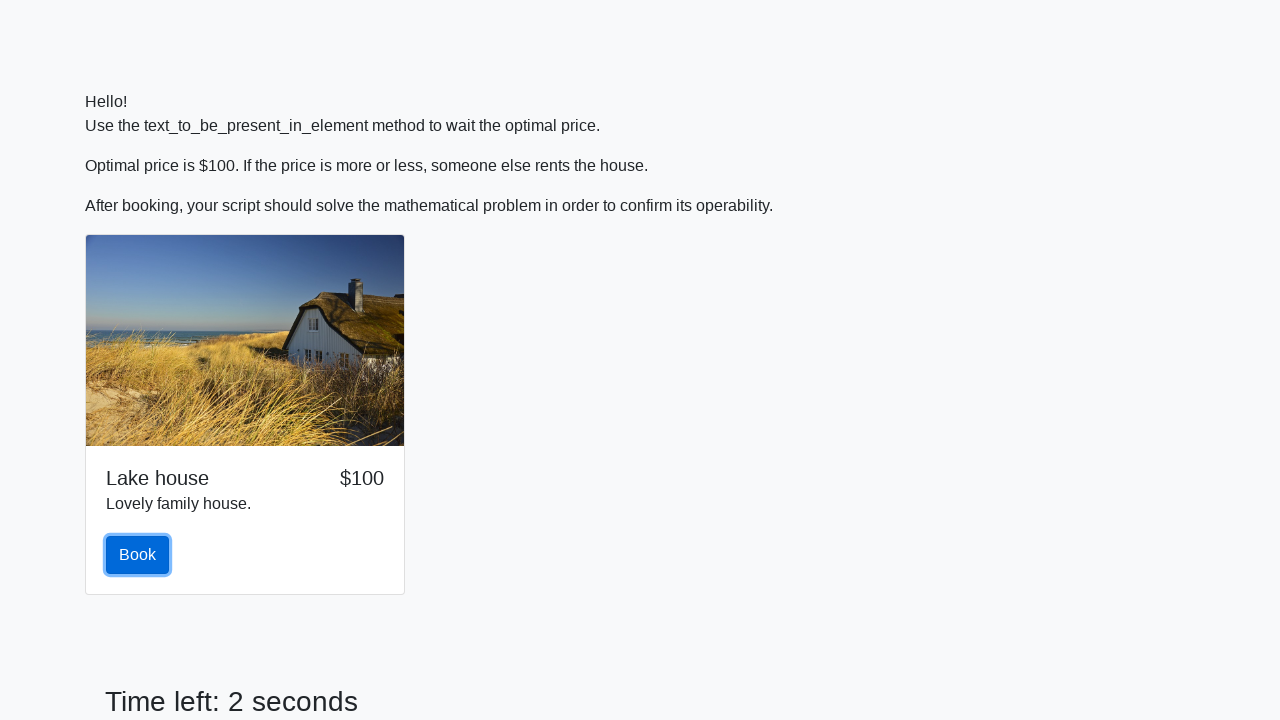

Converted input value to integer: 771
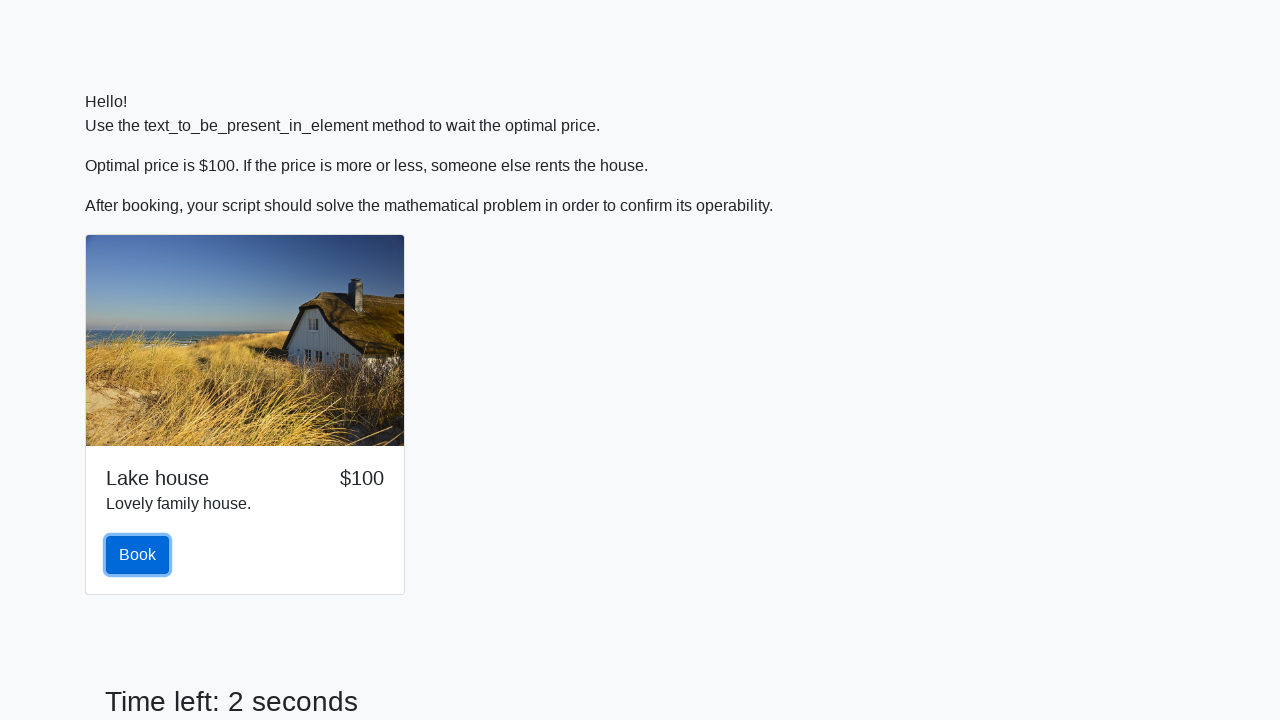

Calculated mathematical formula: y = log(abs(12 * sin(771))) = 2.4504532170951365
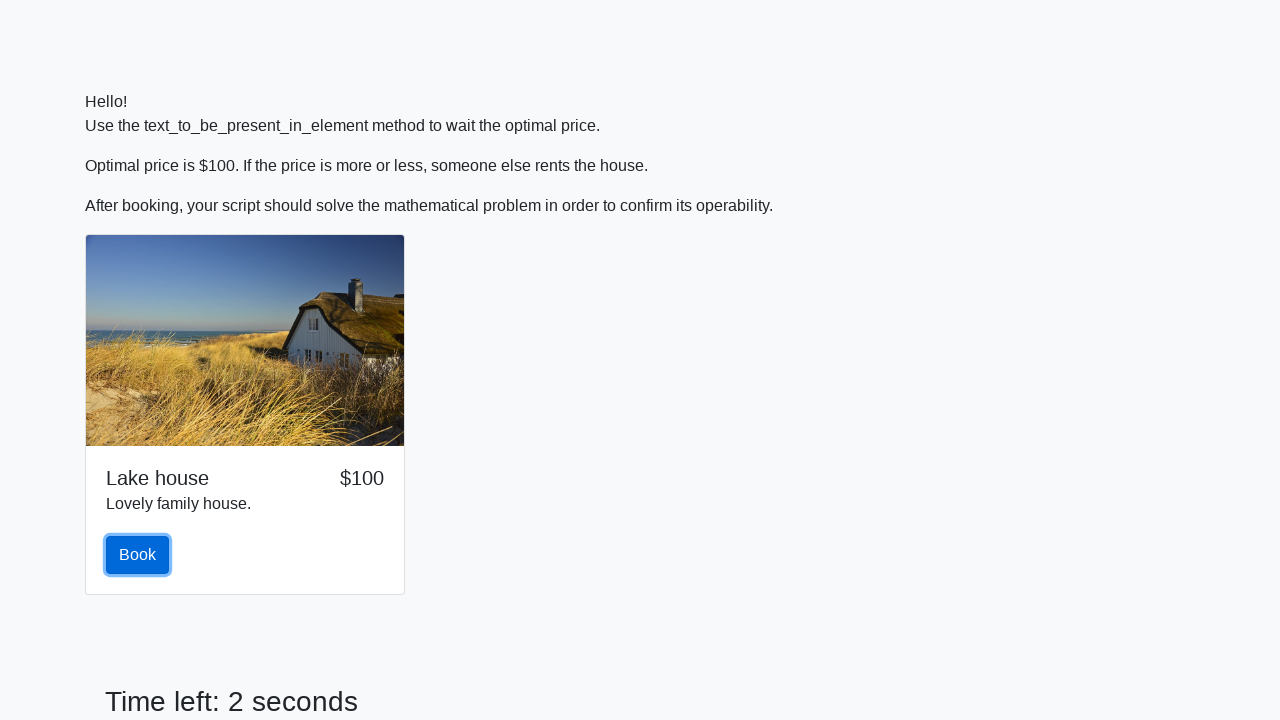

Filled answer field with calculated result: 2.4504532170951365 on #answer
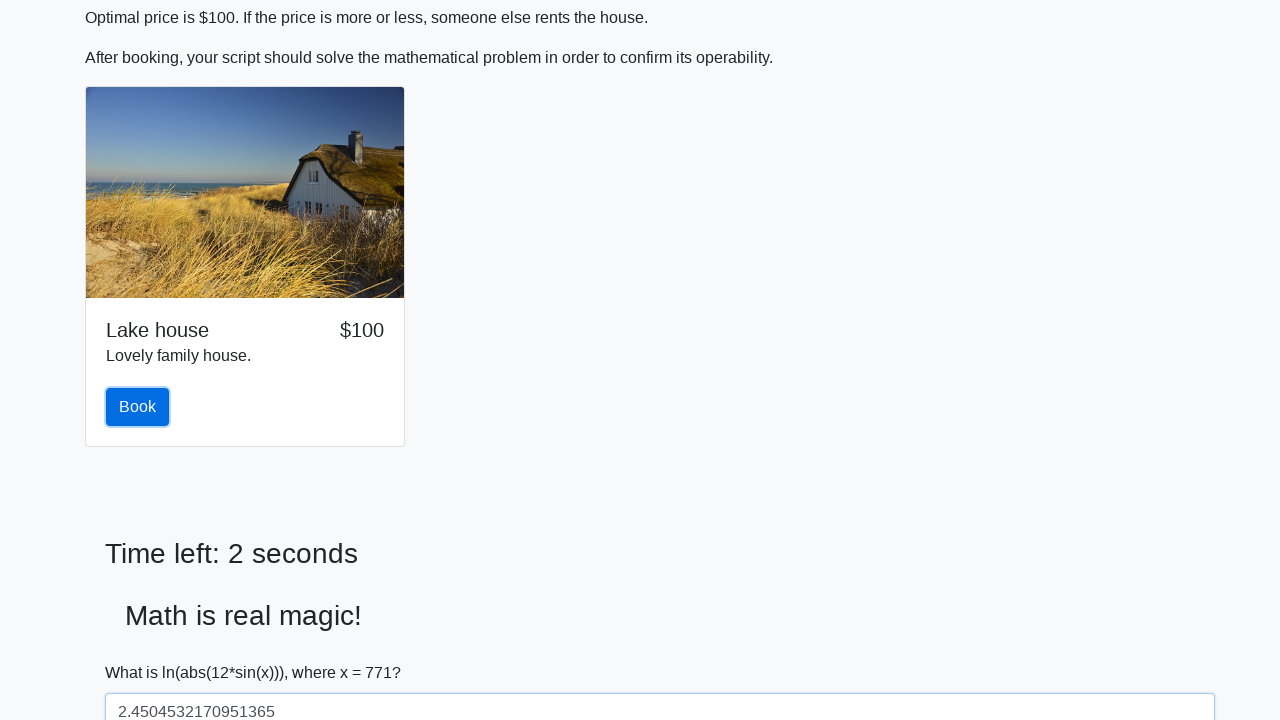

Clicked the solve button to submit the answer at (143, 651) on #solve
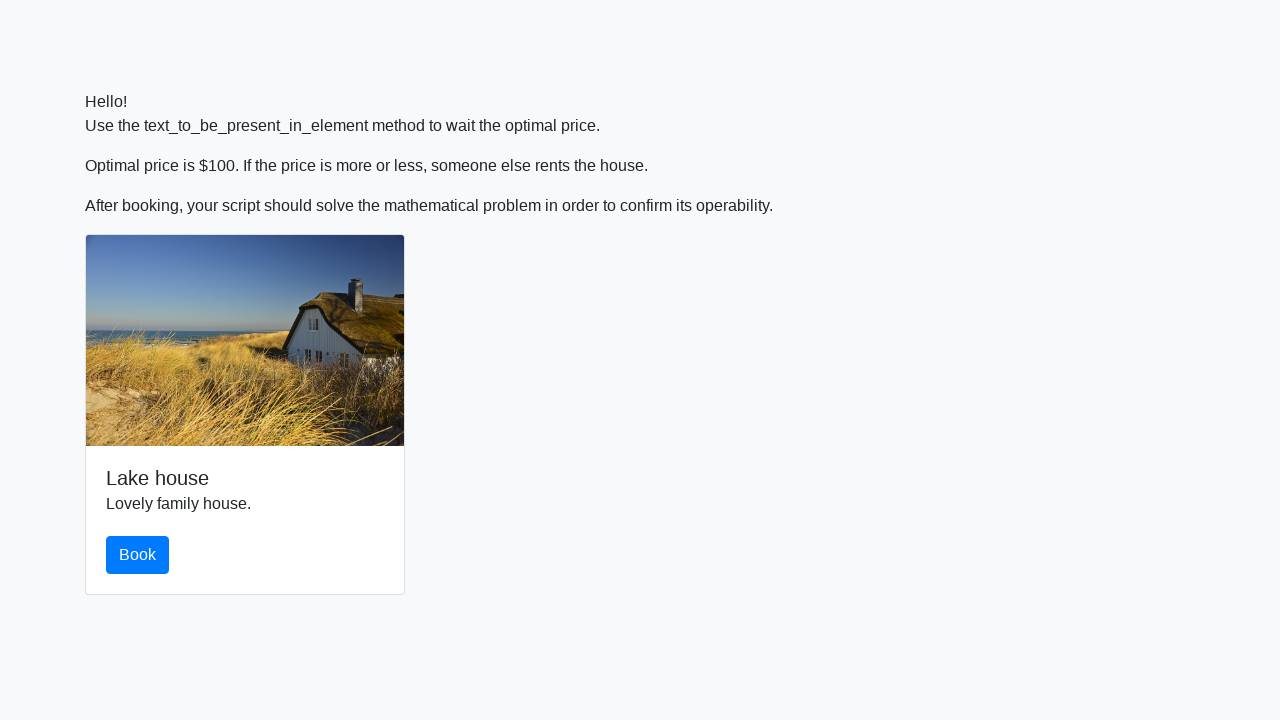

Waited 500ms for alert to appear
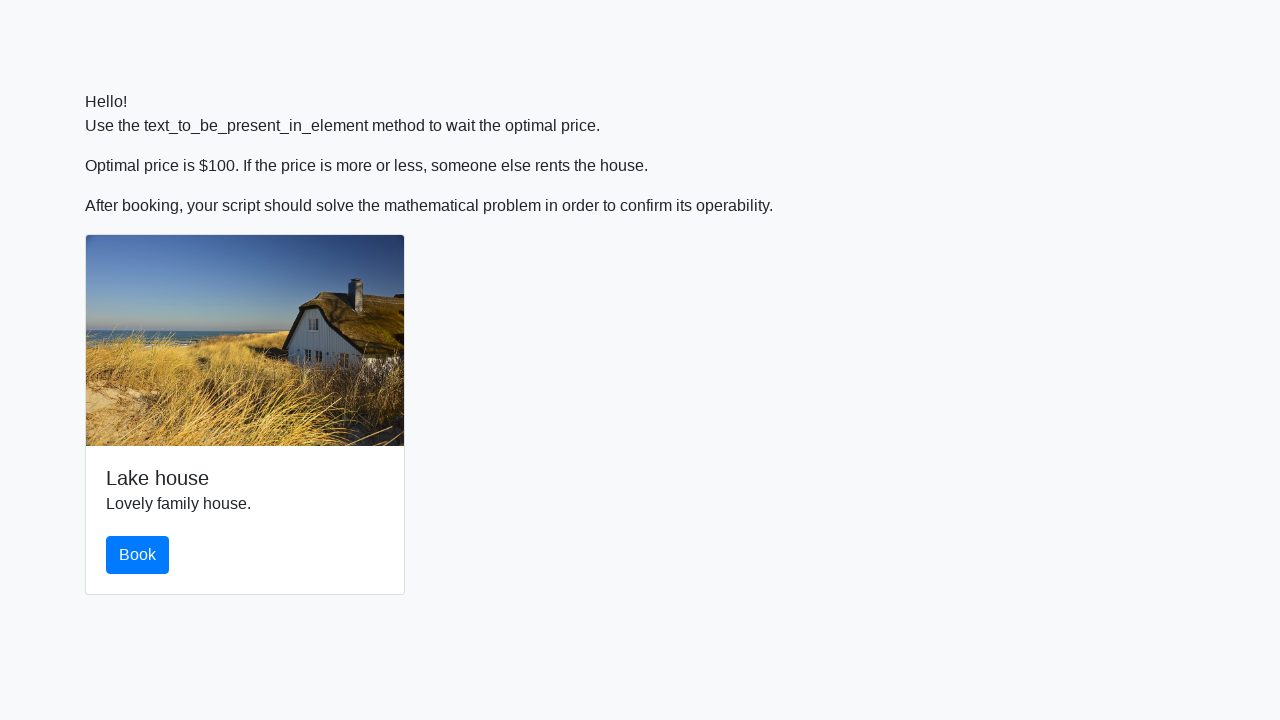

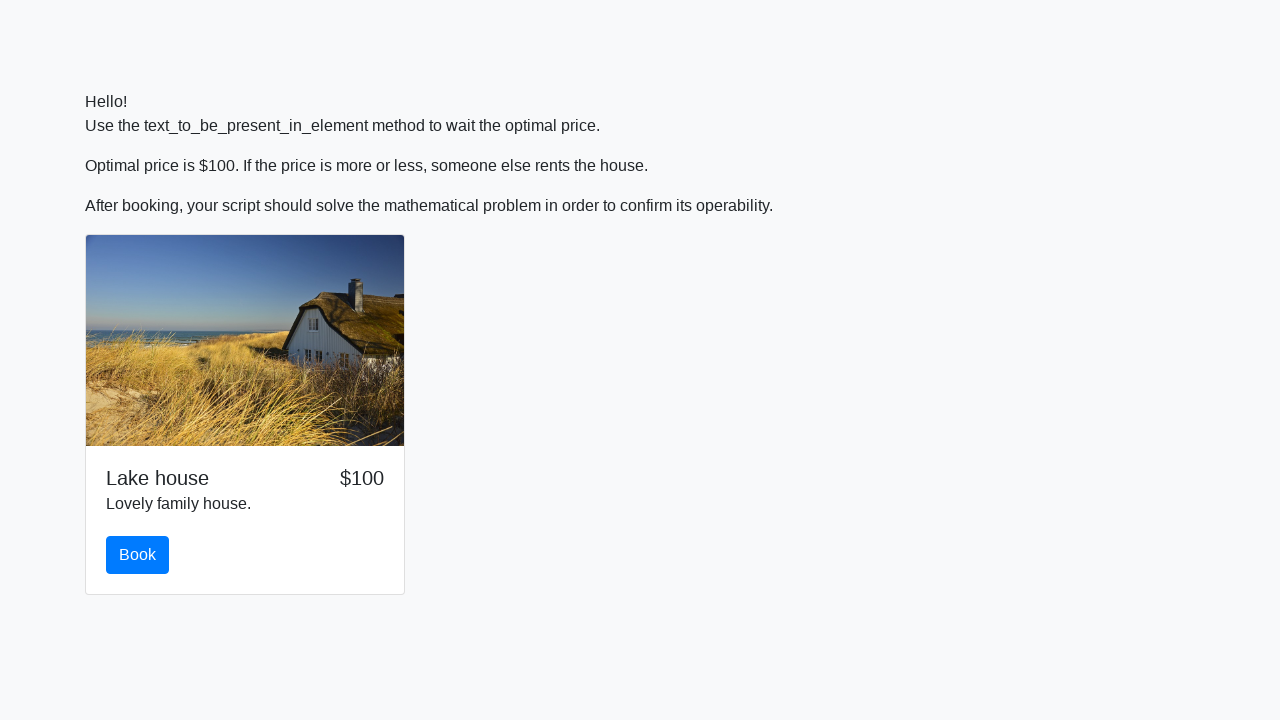